Navigates to The Internet test site and clicks on the File Download link to access the downloads page

Starting URL: http://the-internet.herokuapp.com

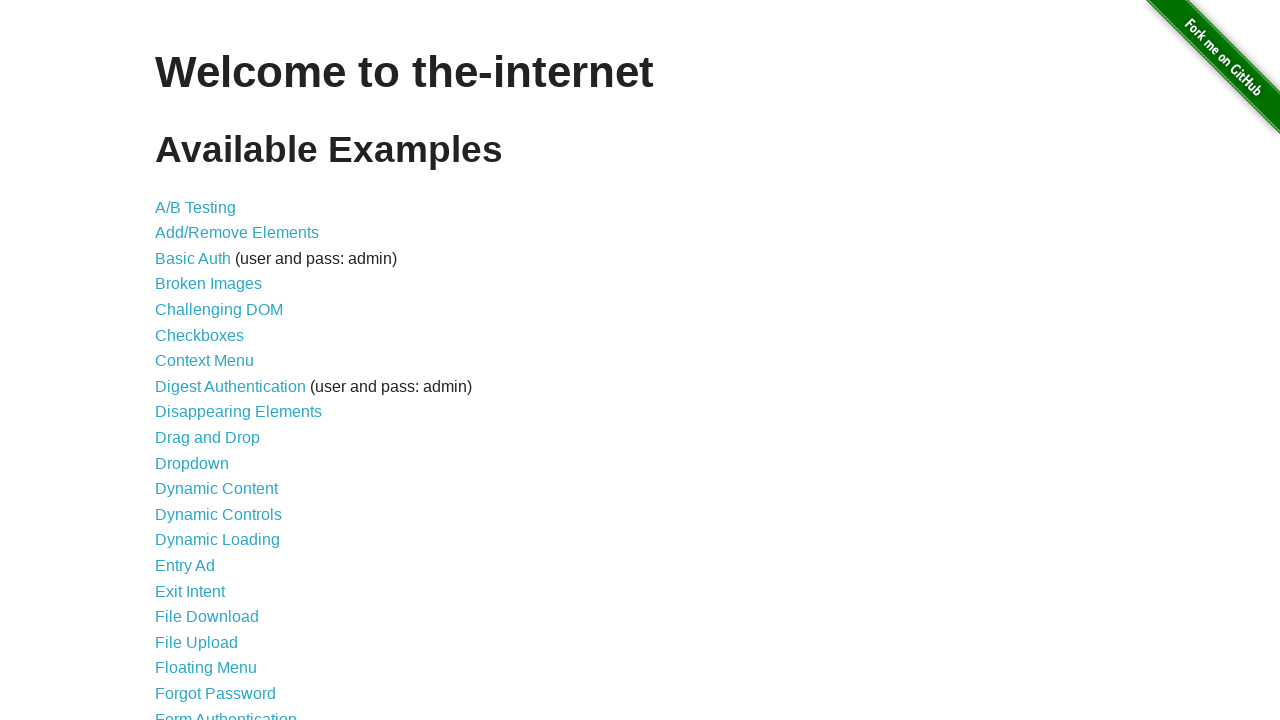

Clicked on File Download link at (207, 617) on text=File Download
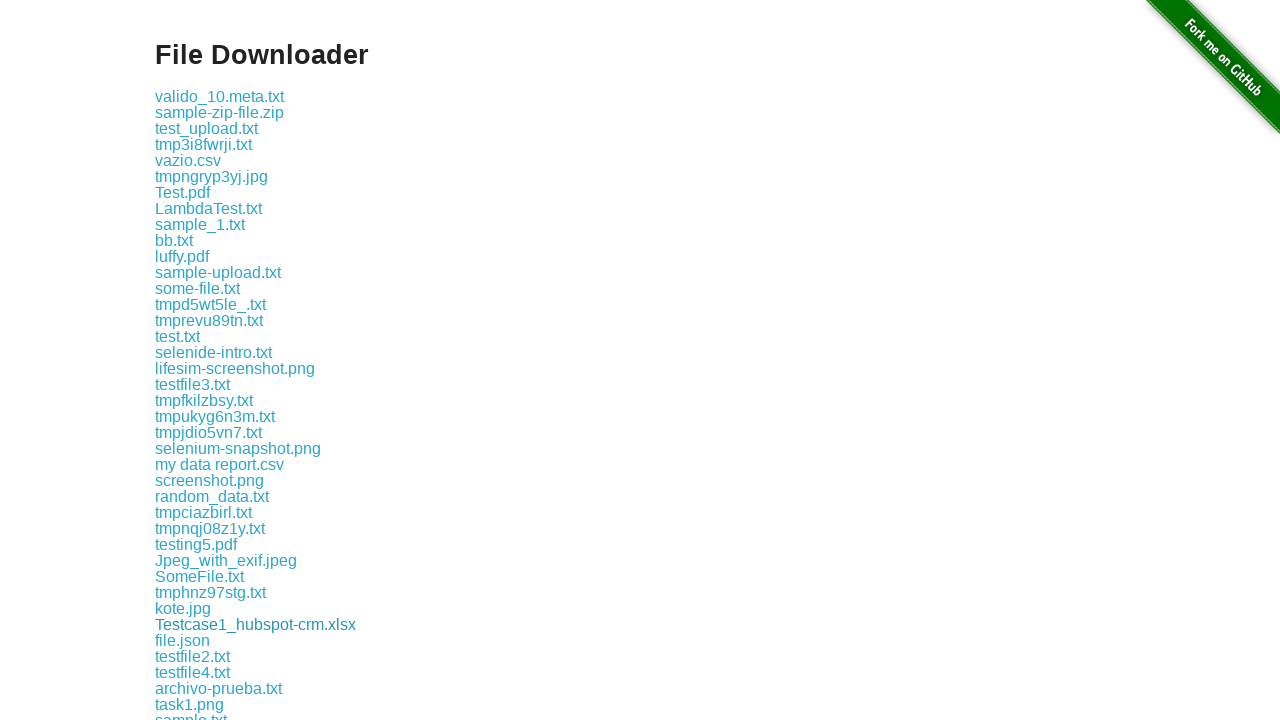

Downloads page loaded (networkidle state reached)
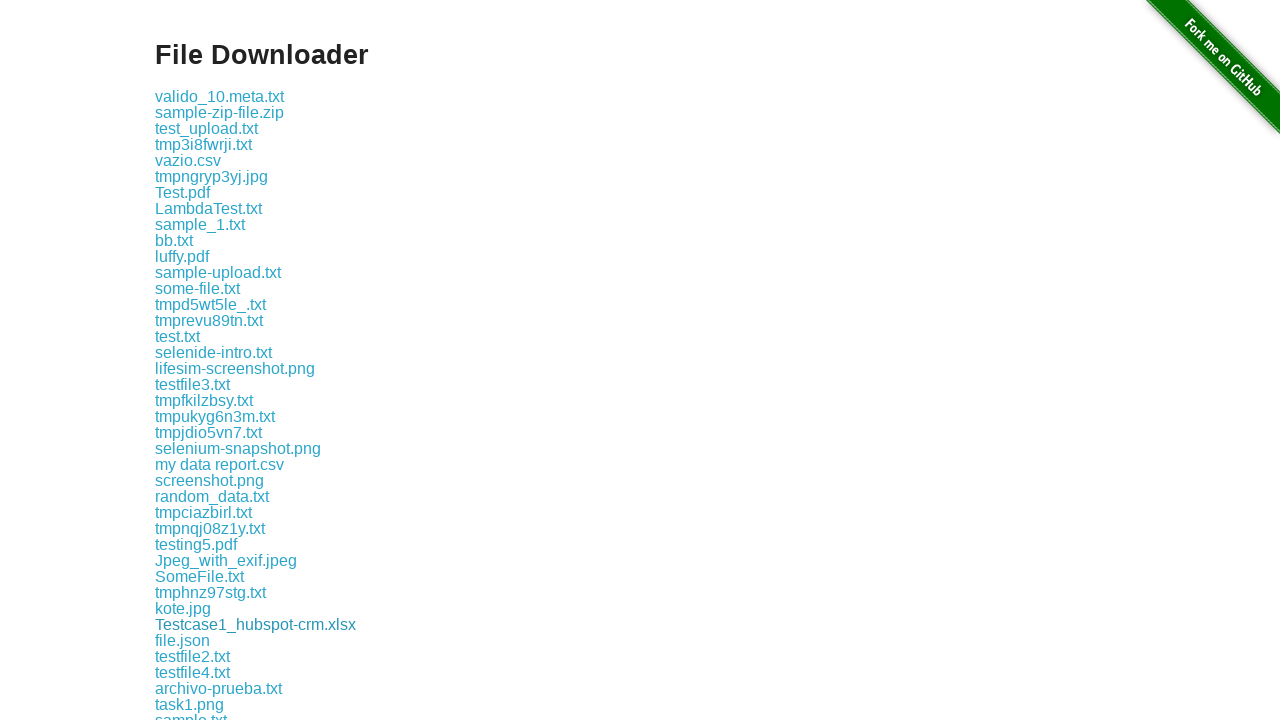

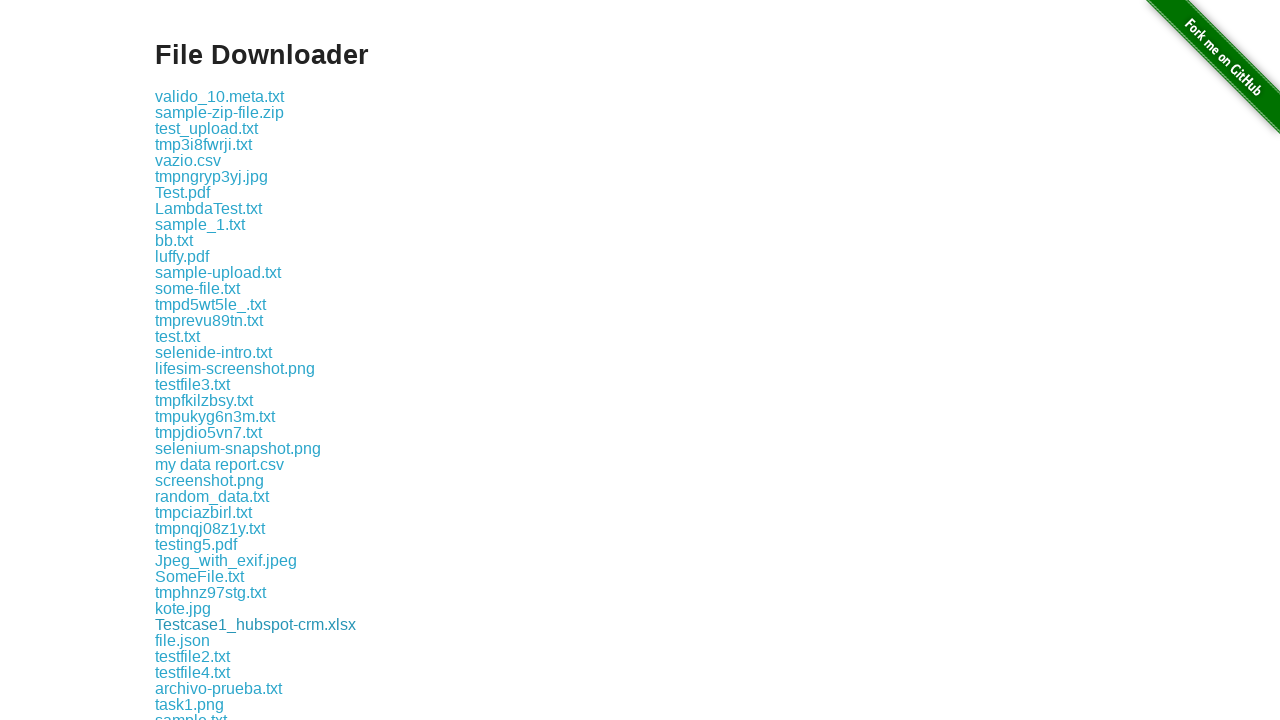